Tests opening multiple navigation links in new tabs by right-clicking menu items and pressing 'T' key, then switching between tabs

Starting URL: https://www.selenium.dev/

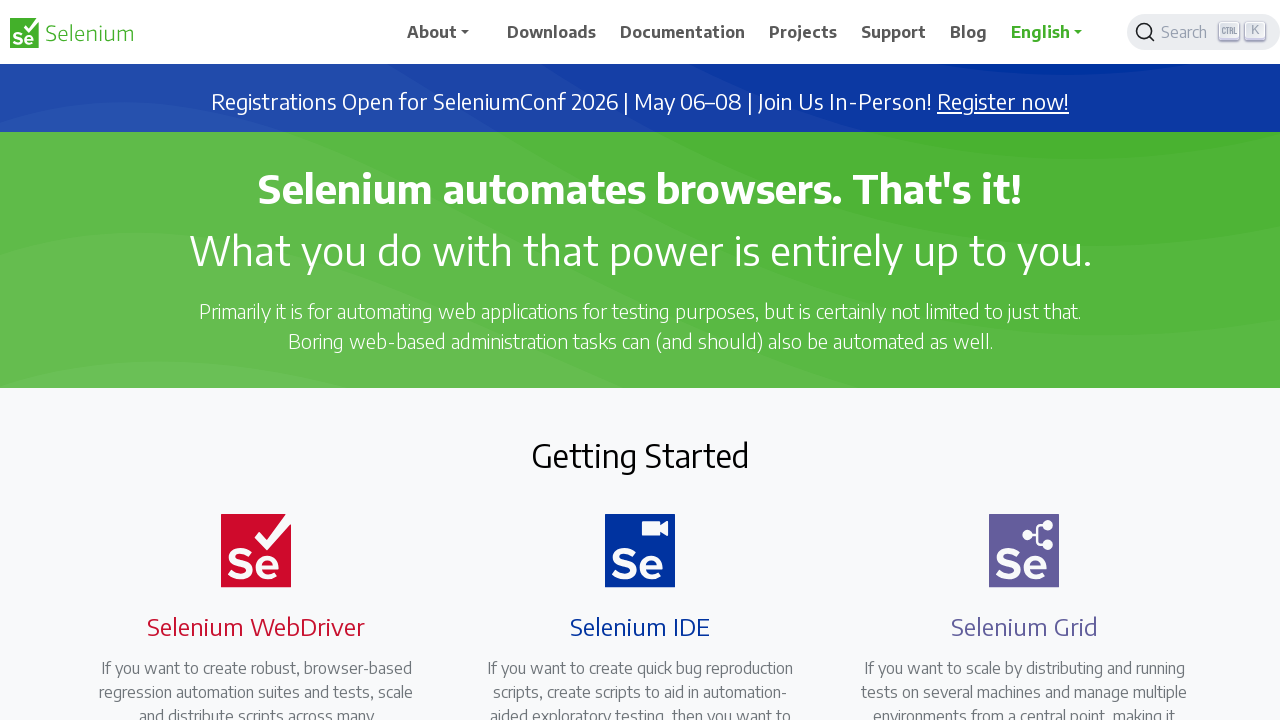

Right-clicked on Downloads menu link at (552, 32) on xpath=//span[text()='Downloads']
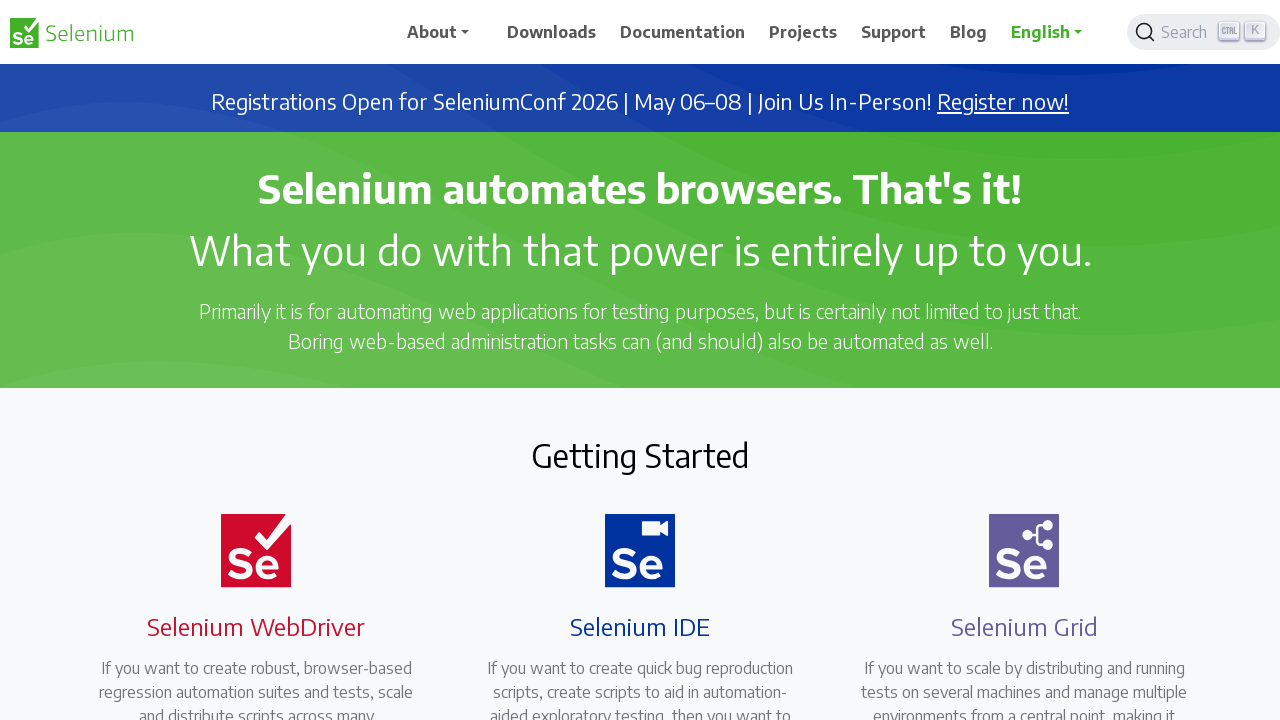

Pressed 't' key to open Downloads link in new tab
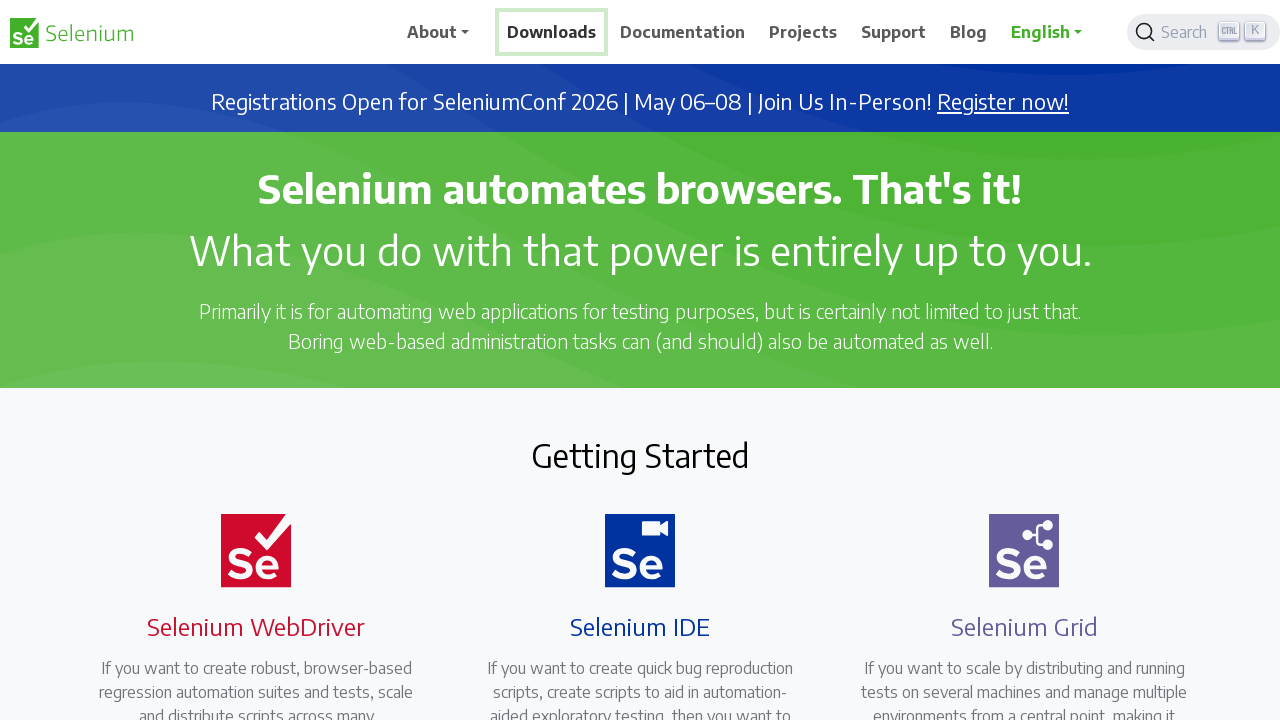

Right-clicked on Documentation menu link at (683, 32) on xpath=//span[text()='Documentation']
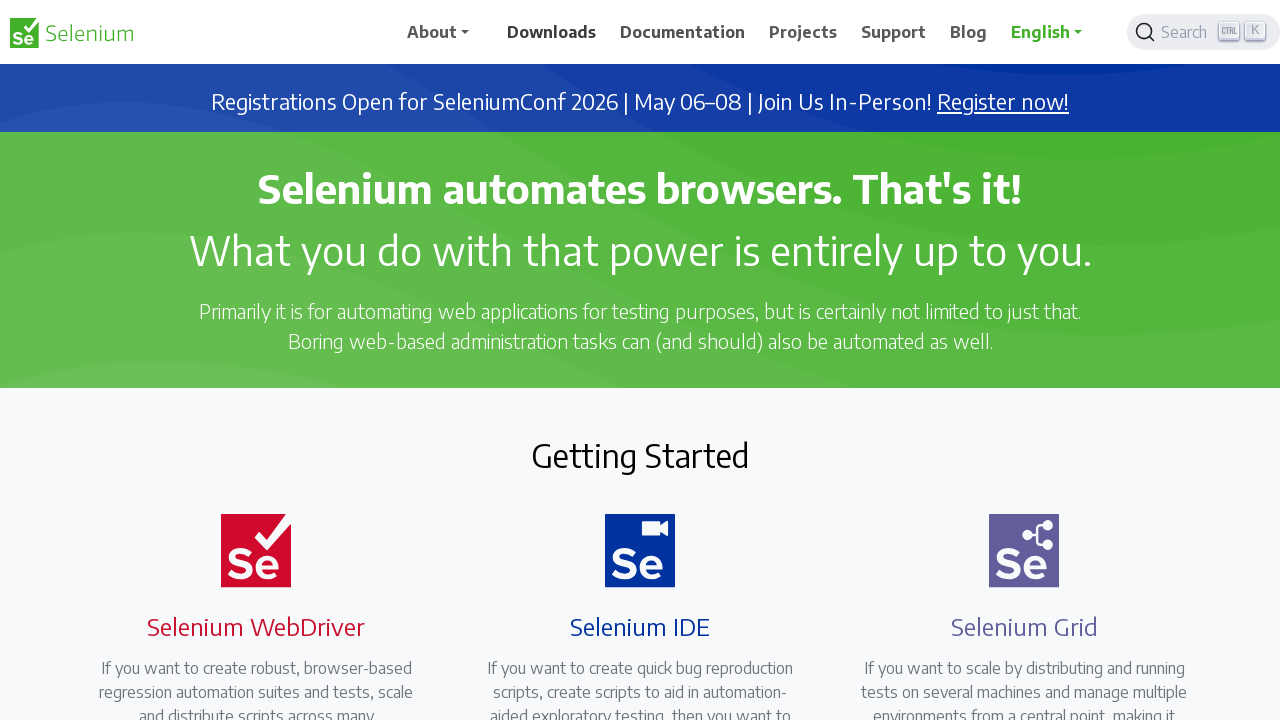

Pressed 't' key to open Documentation link in new tab
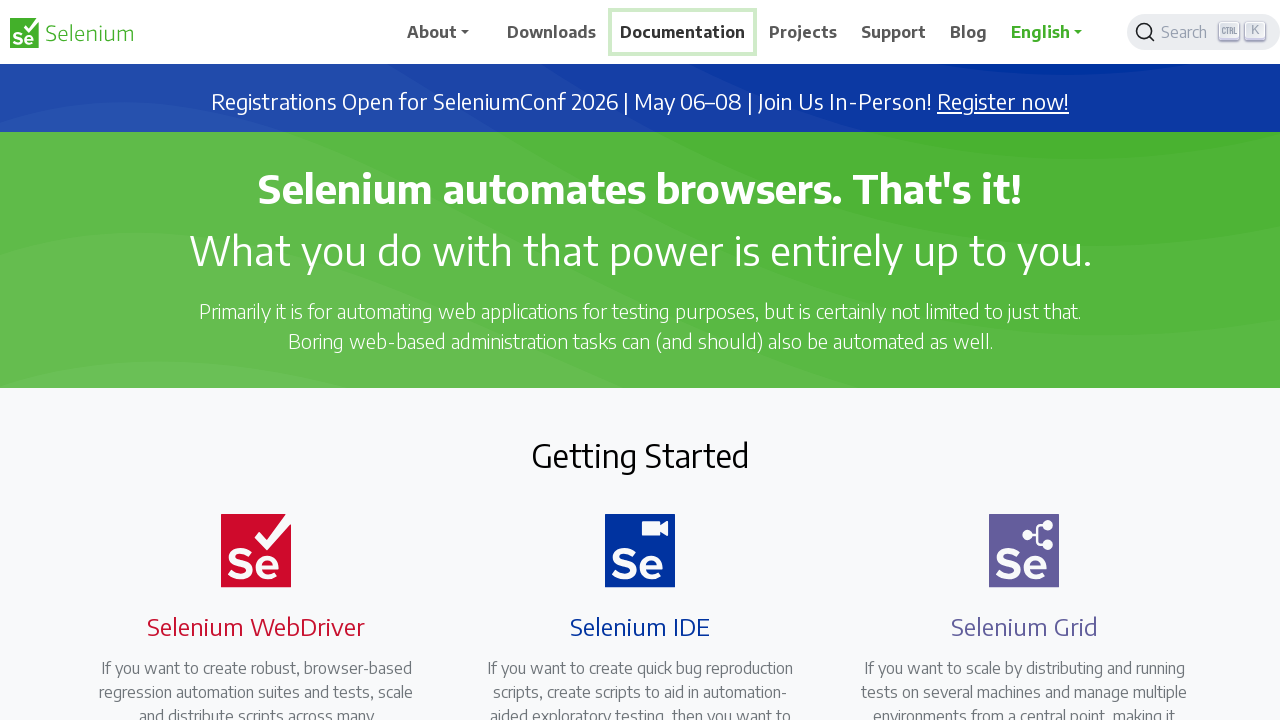

Right-clicked on Projects menu link at (803, 32) on xpath=//span[text()='Projects']
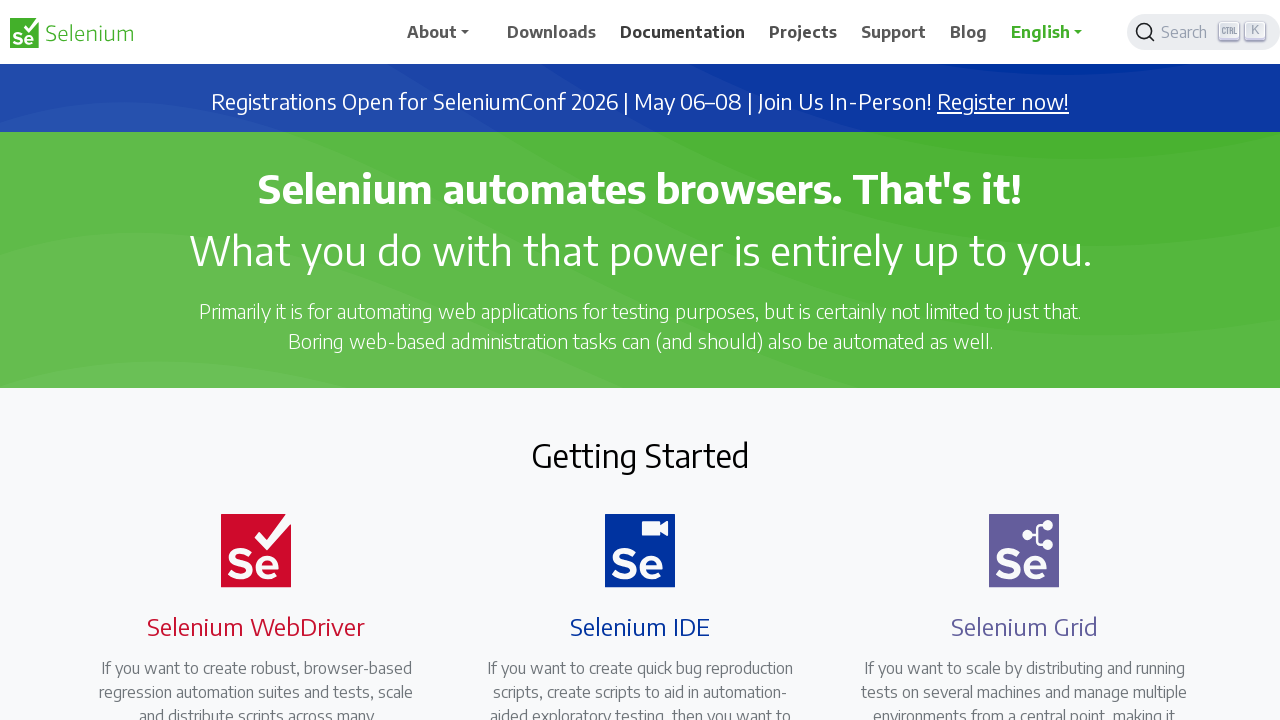

Pressed 't' key to open Projects link in new tab
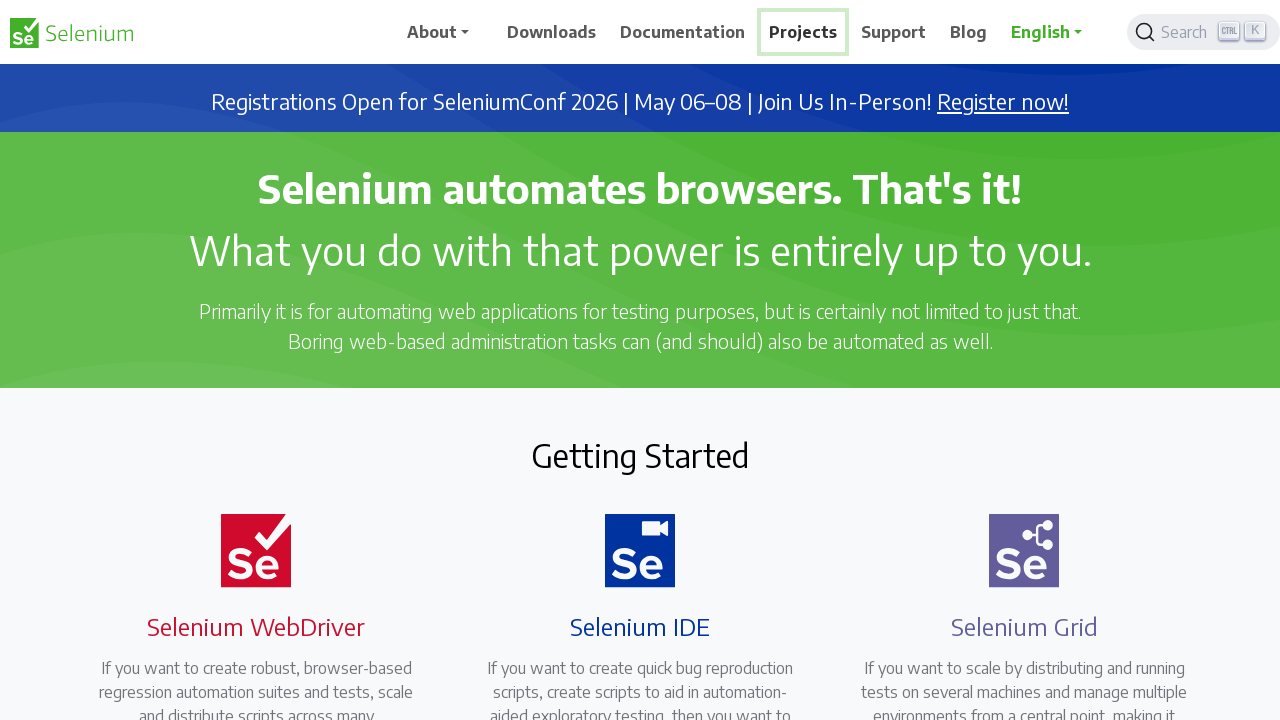

Right-clicked on Support menu link at (894, 32) on xpath=//span[text()='Support']
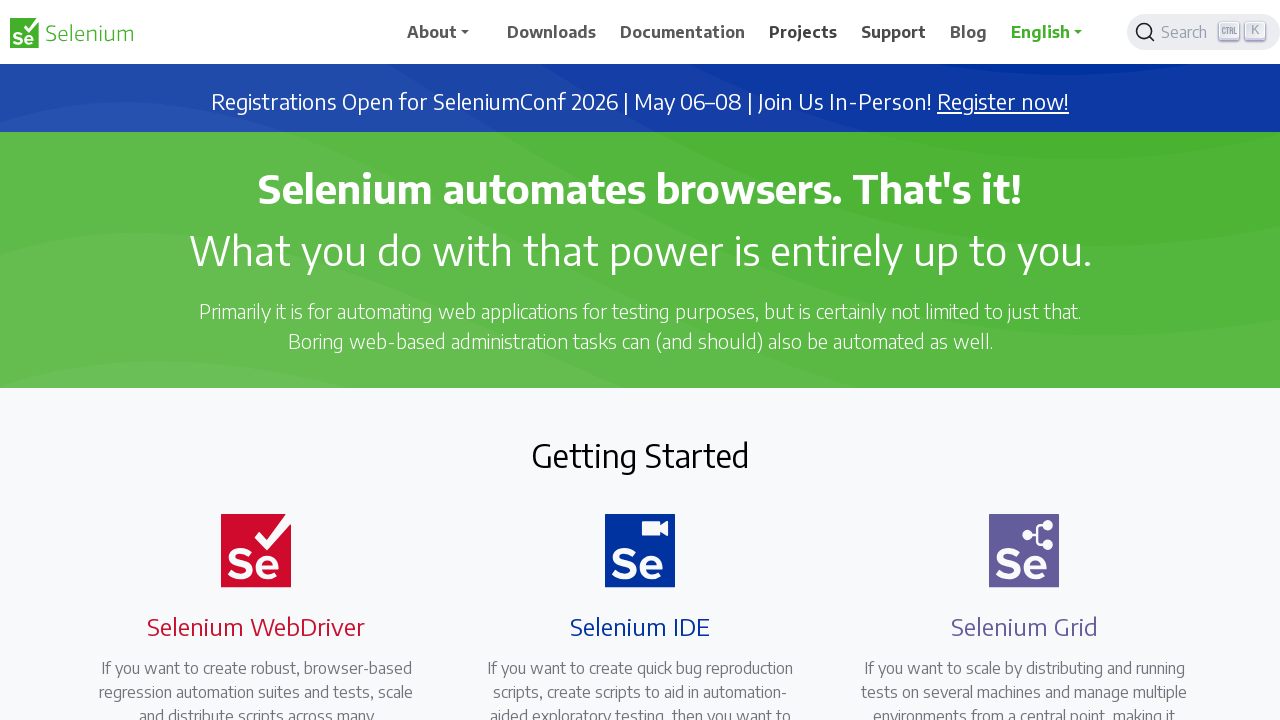

Pressed 't' key to open Support link in new tab
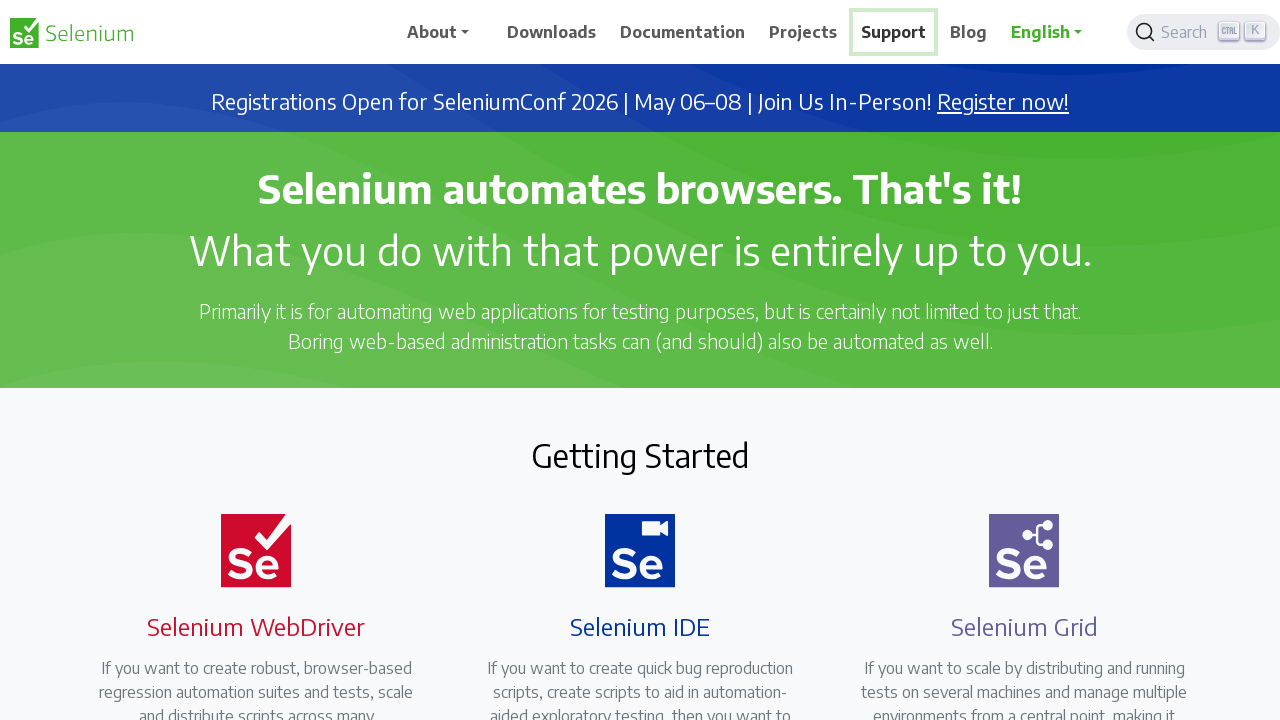

Right-clicked on Blog menu link at (969, 32) on xpath=//span[text()='Blog']
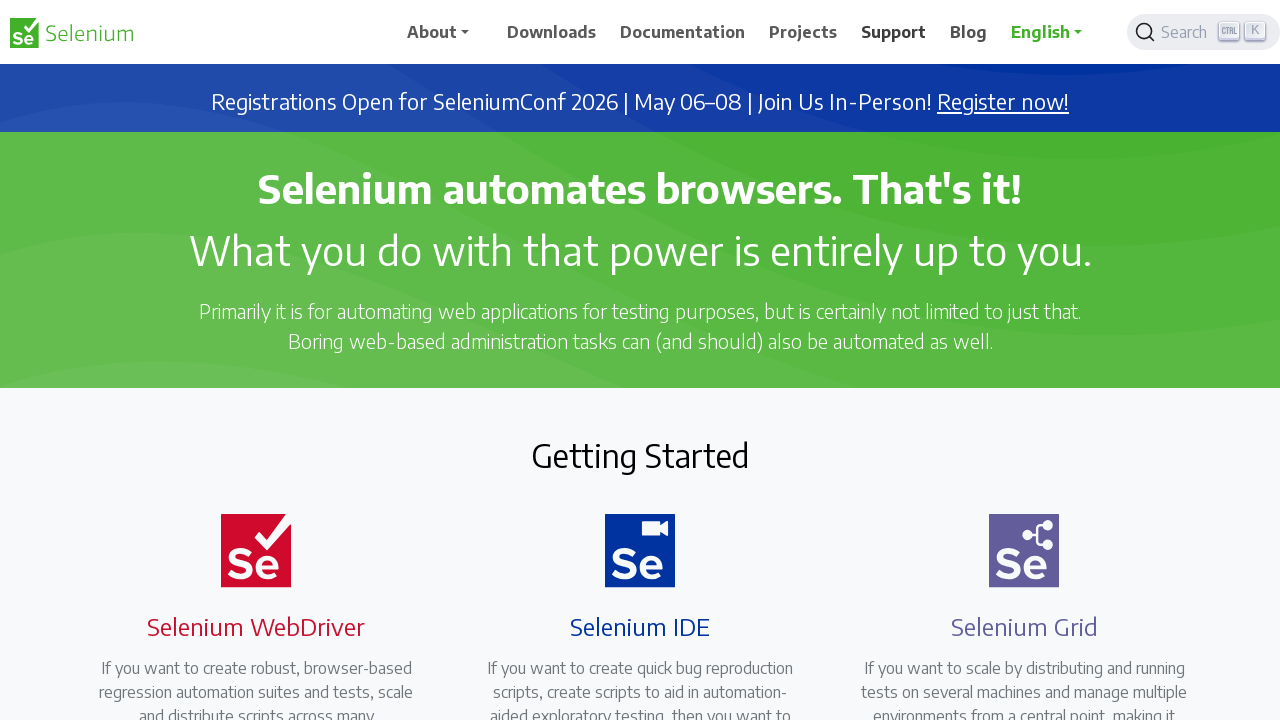

Pressed 't' key to open Blog link in new tab
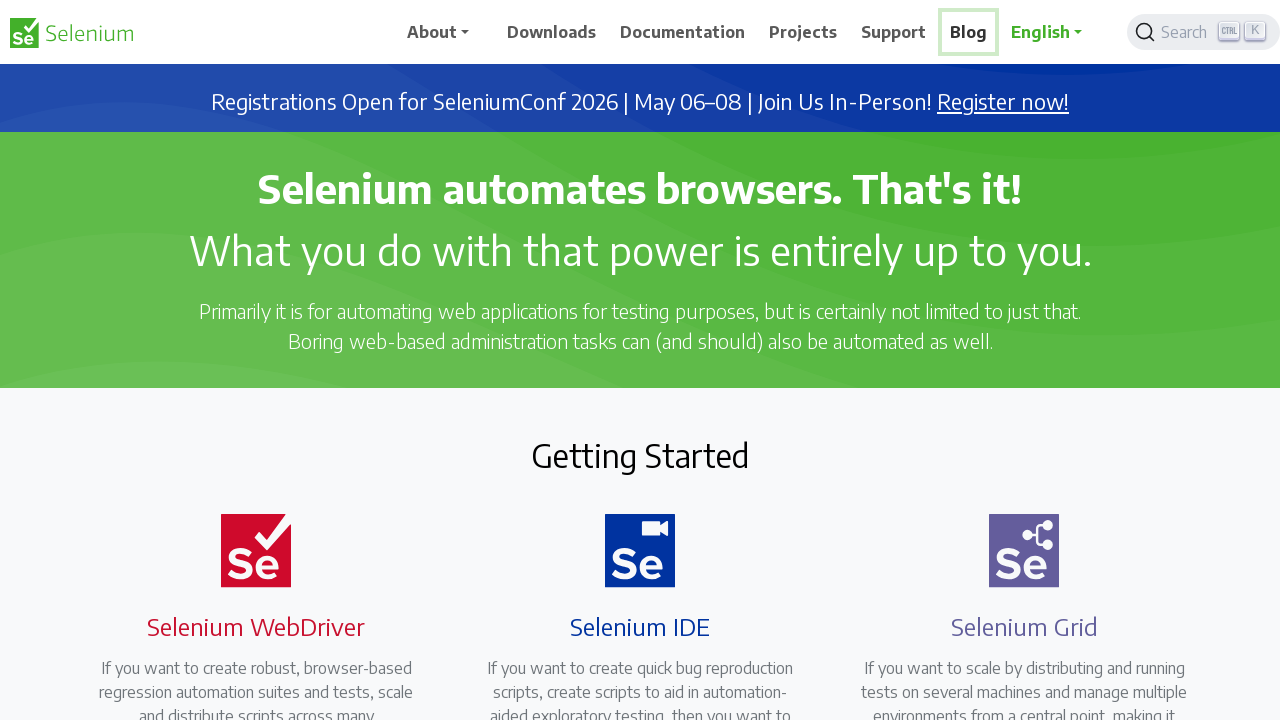

Retrieved all open pages/tabs - total count: 1
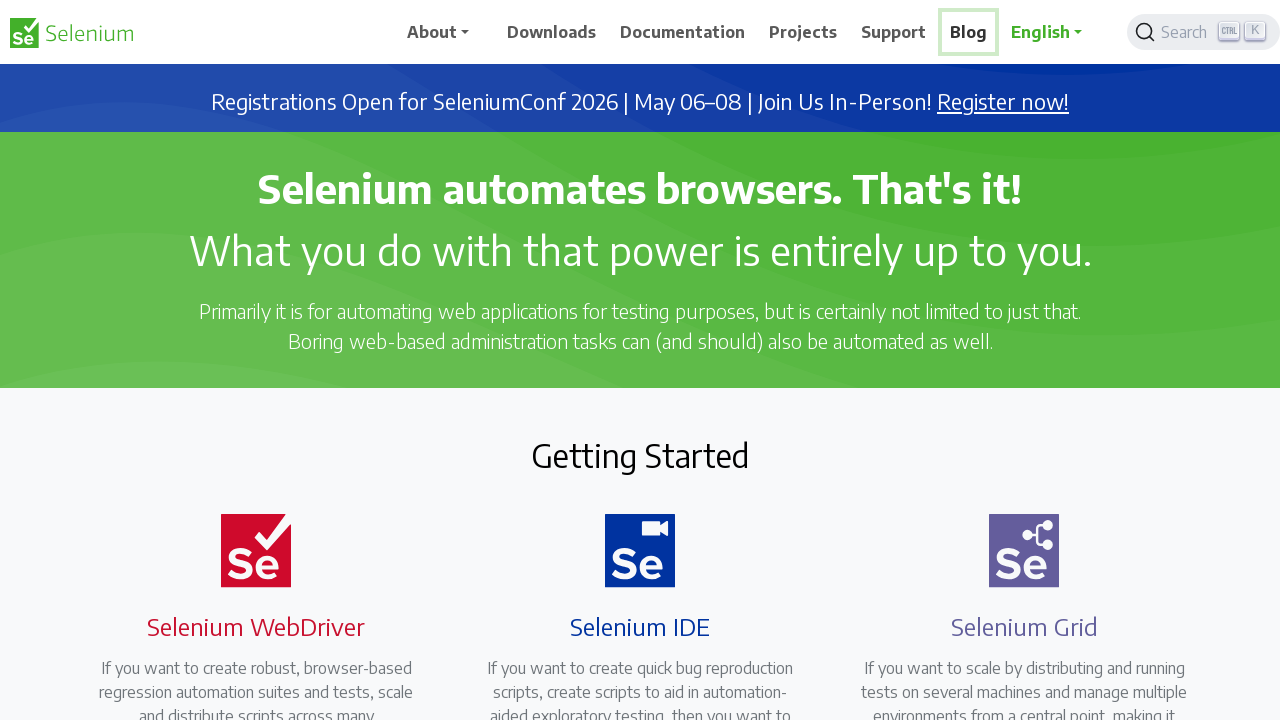

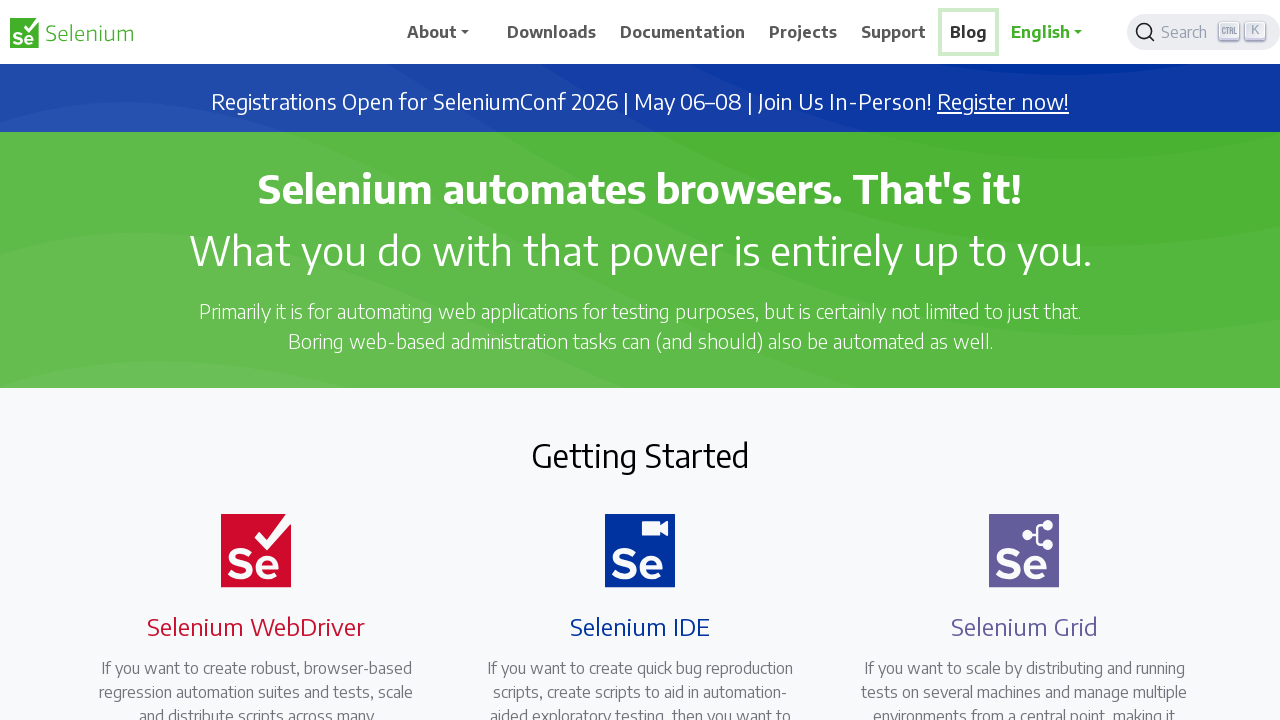